Tests adding todo items by filling the input field and pressing Enter, verifying items appear in the list

Starting URL: https://demo.playwright.dev/todomvc

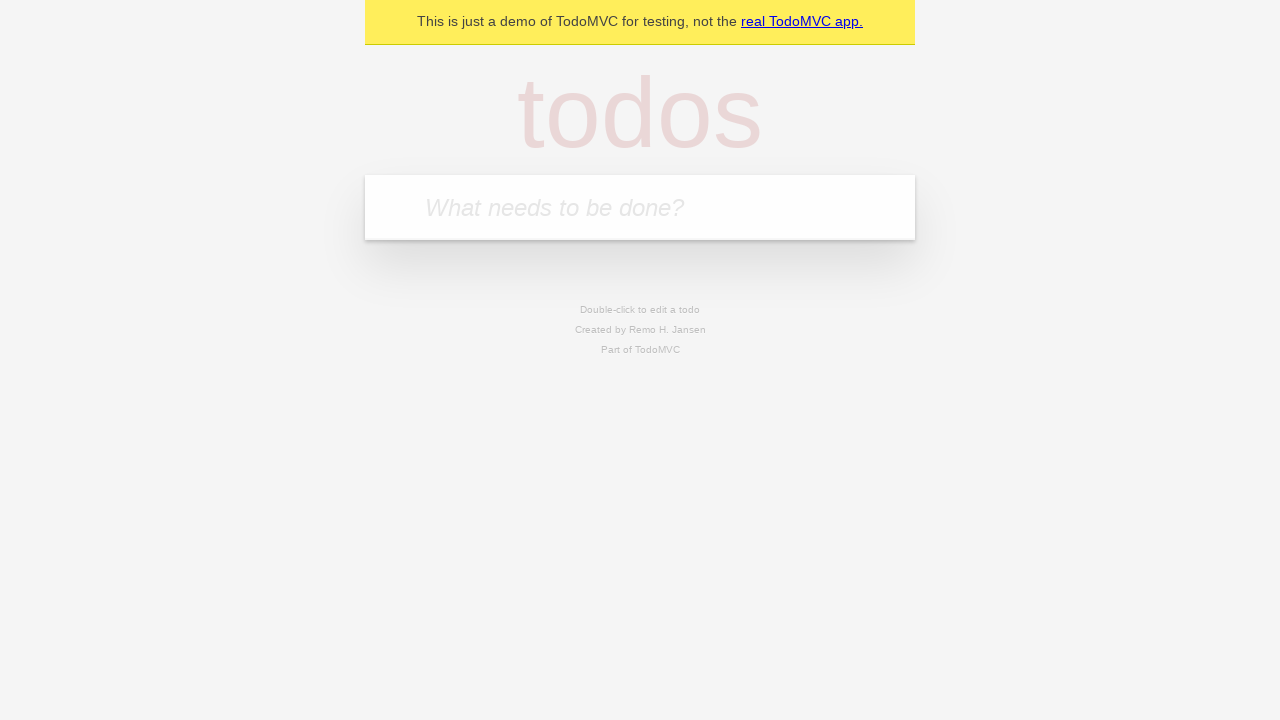

Located the todo input field with placeholder 'What needs to be done?'
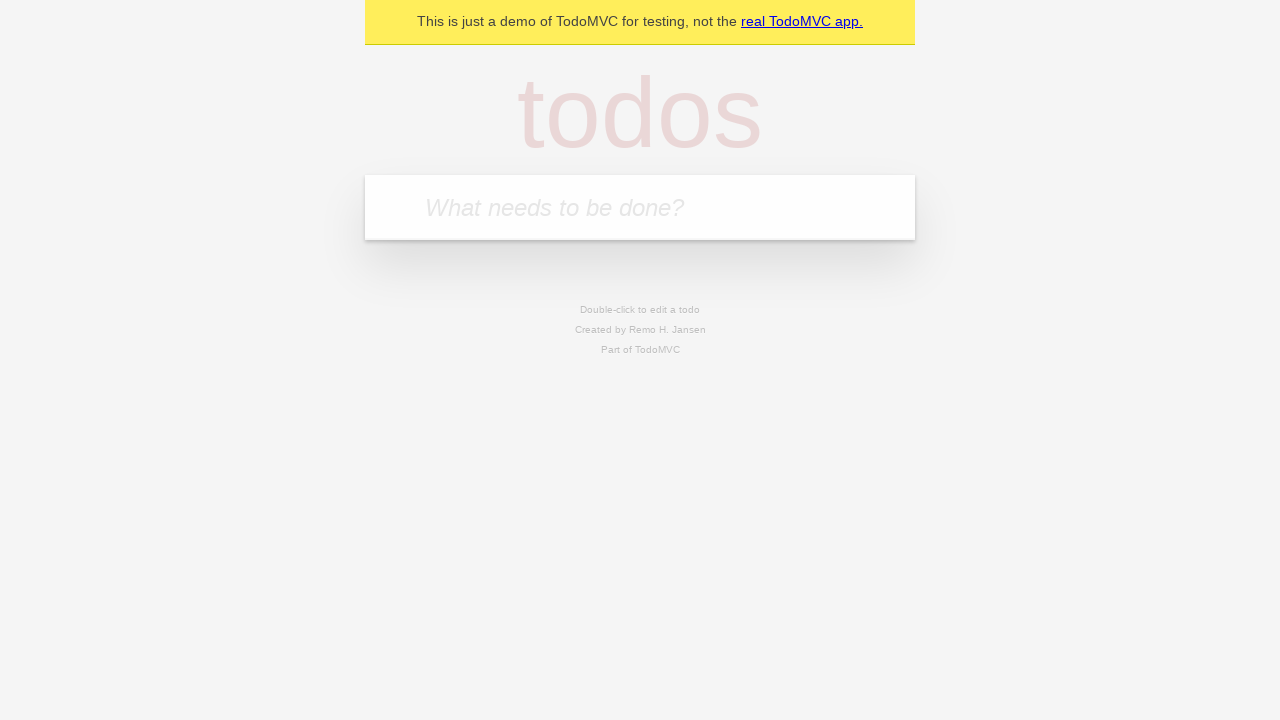

Filled input field with 'buy some cheese' on internal:attr=[placeholder="What needs to be done?"i]
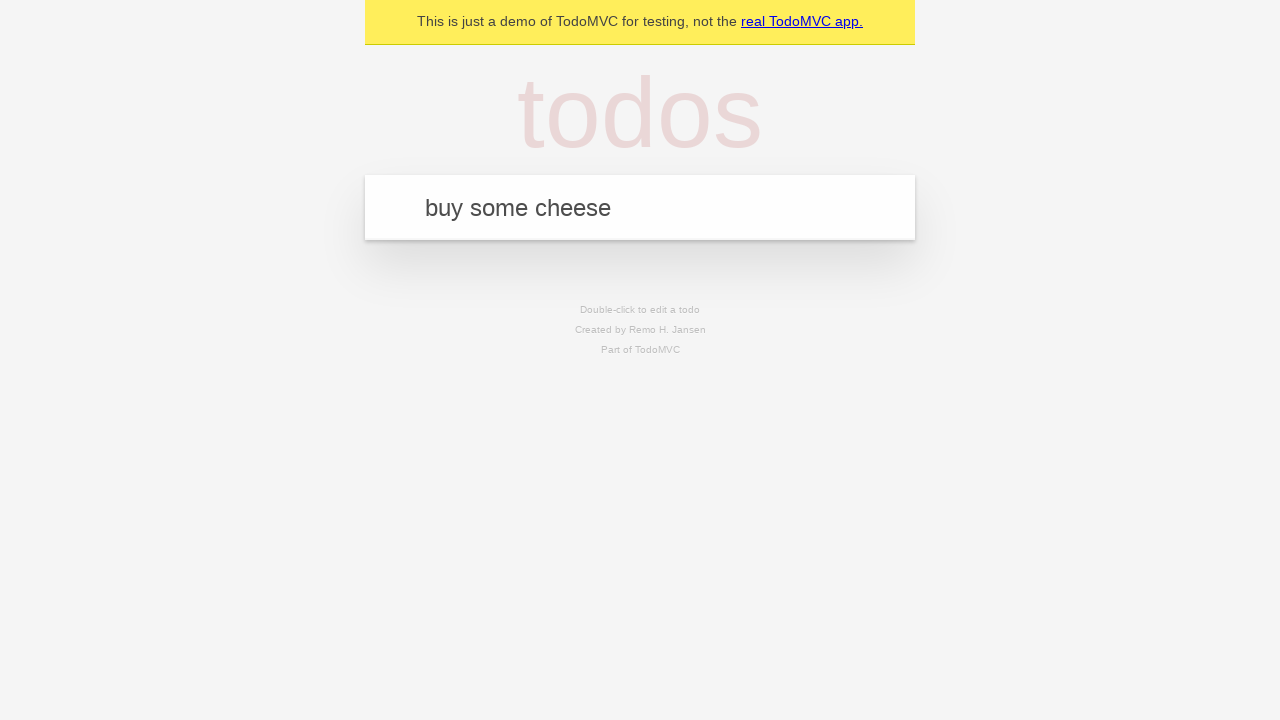

Pressed Enter to create first todo item on internal:attr=[placeholder="What needs to be done?"i]
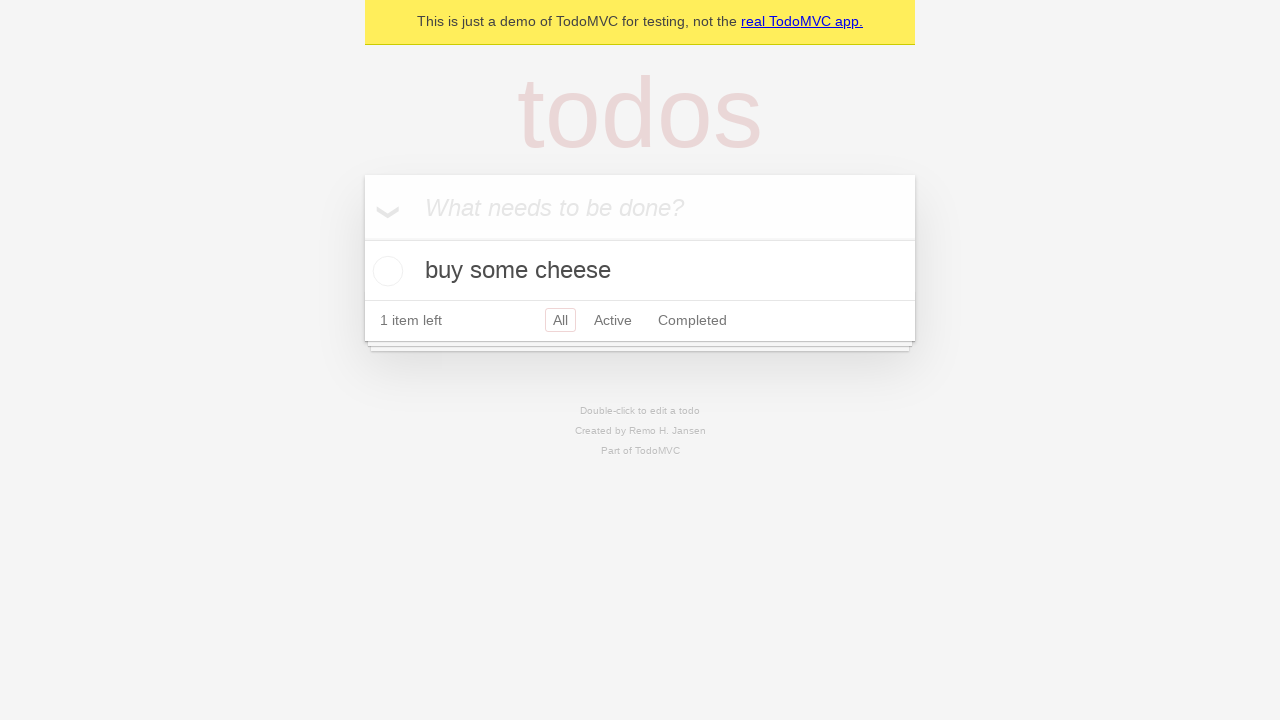

First todo item appeared in the list
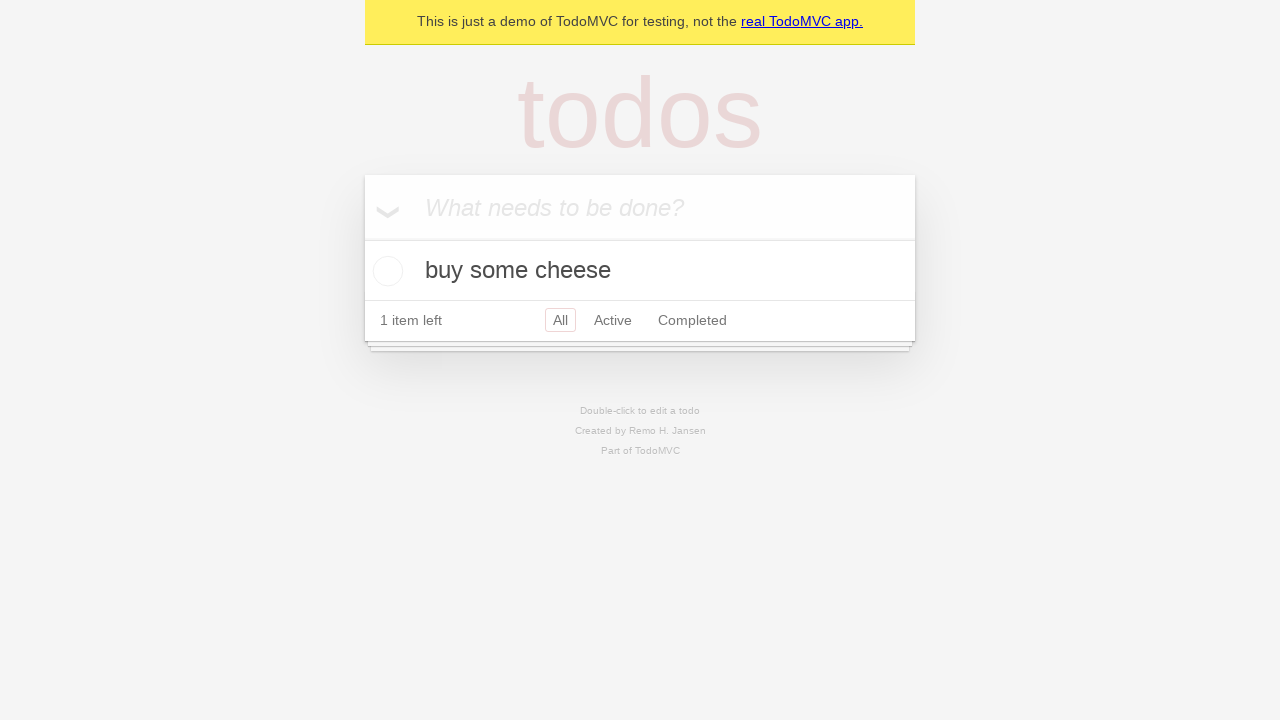

Filled input field with 'feed the cat' on internal:attr=[placeholder="What needs to be done?"i]
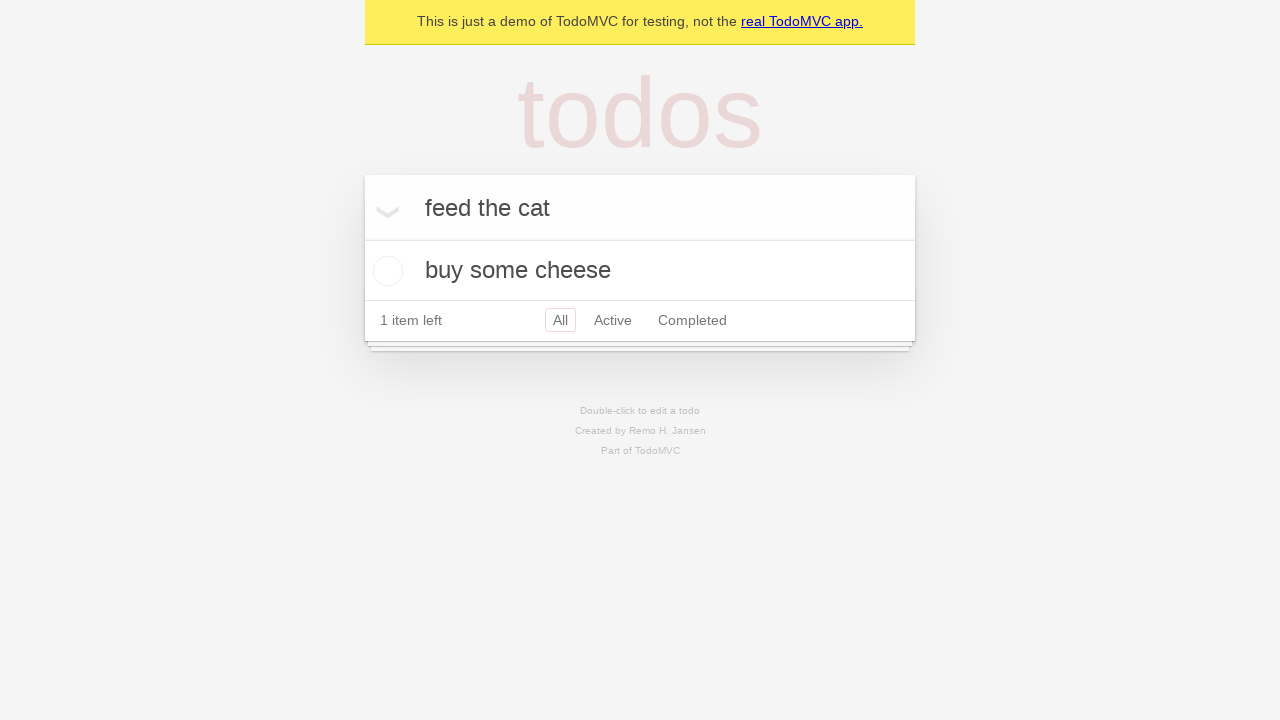

Pressed Enter to create second todo item on internal:attr=[placeholder="What needs to be done?"i]
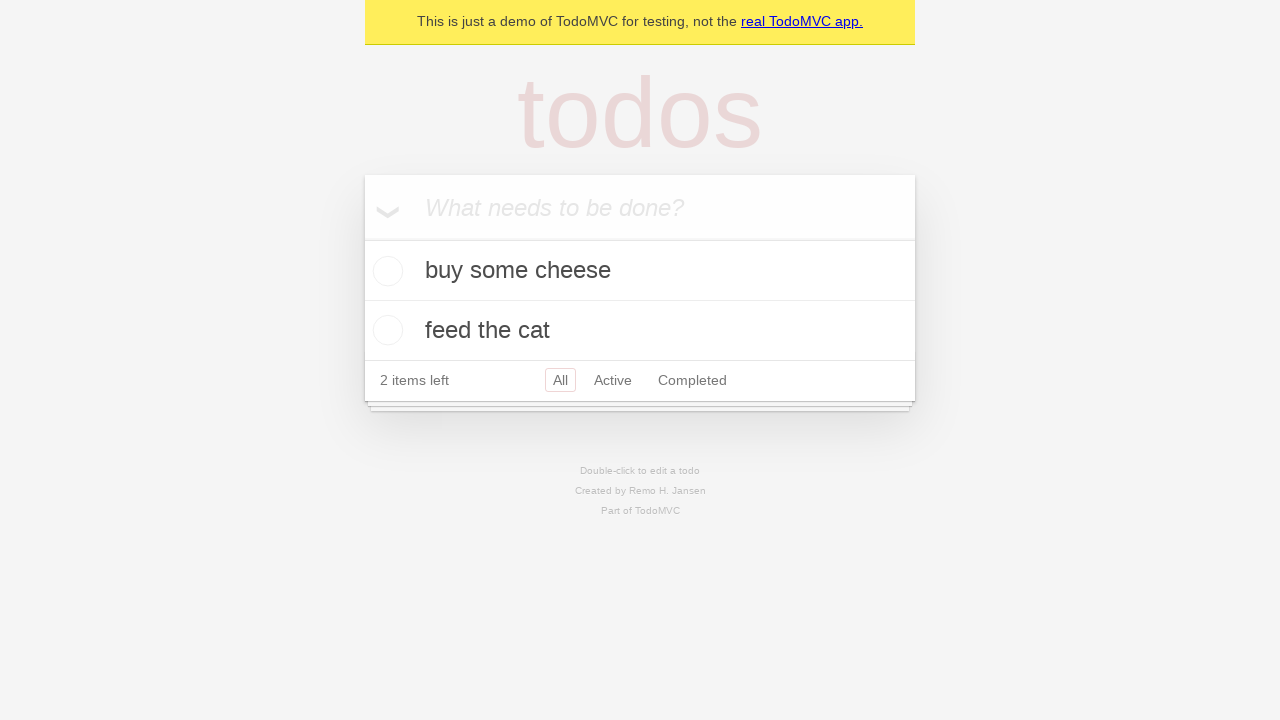

Verified two todo items are now displayed in the list
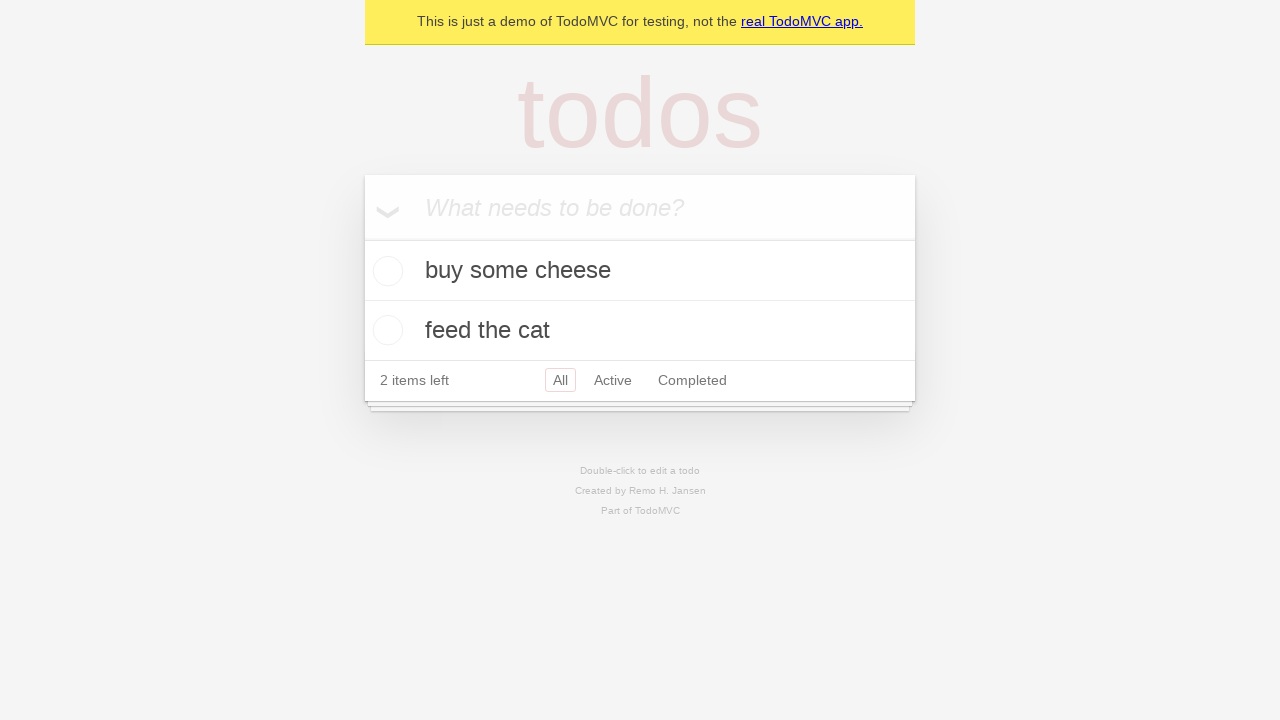

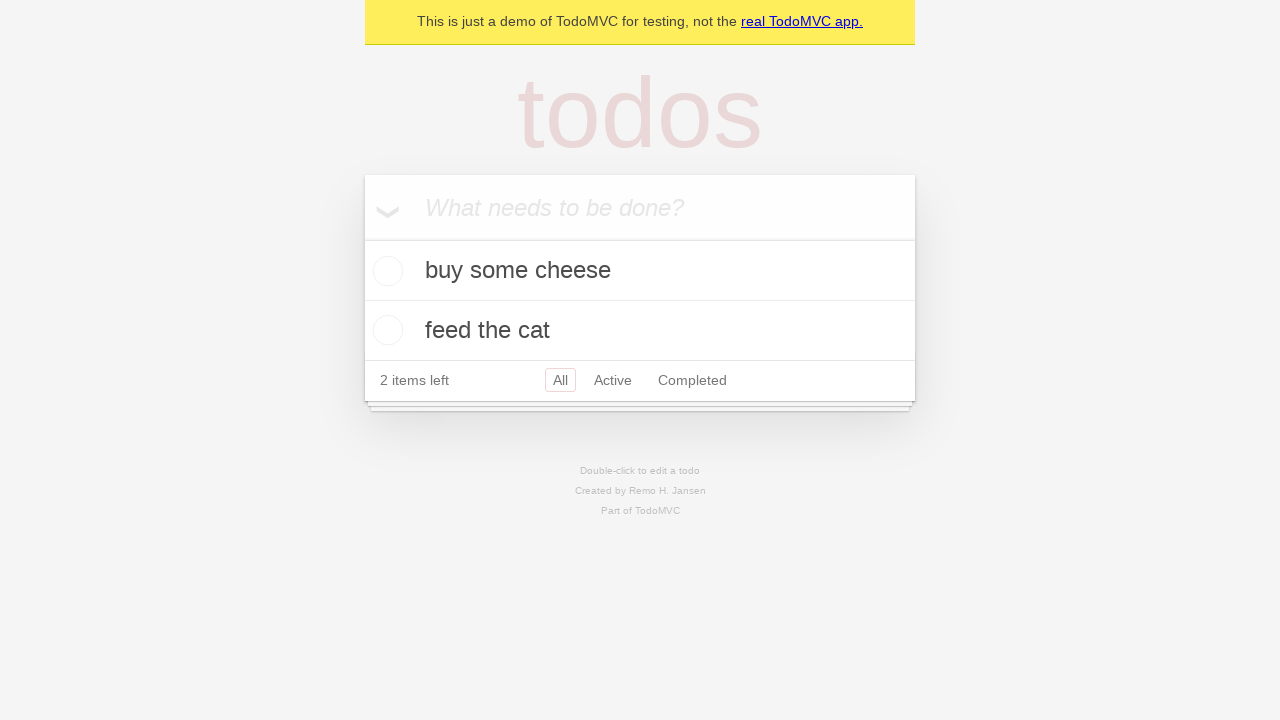